Searches for a song on YouTube Music and clicks the play button to start playback

Starting URL: https://music.youtube.com/search?q=Bohemian+Rhapsody

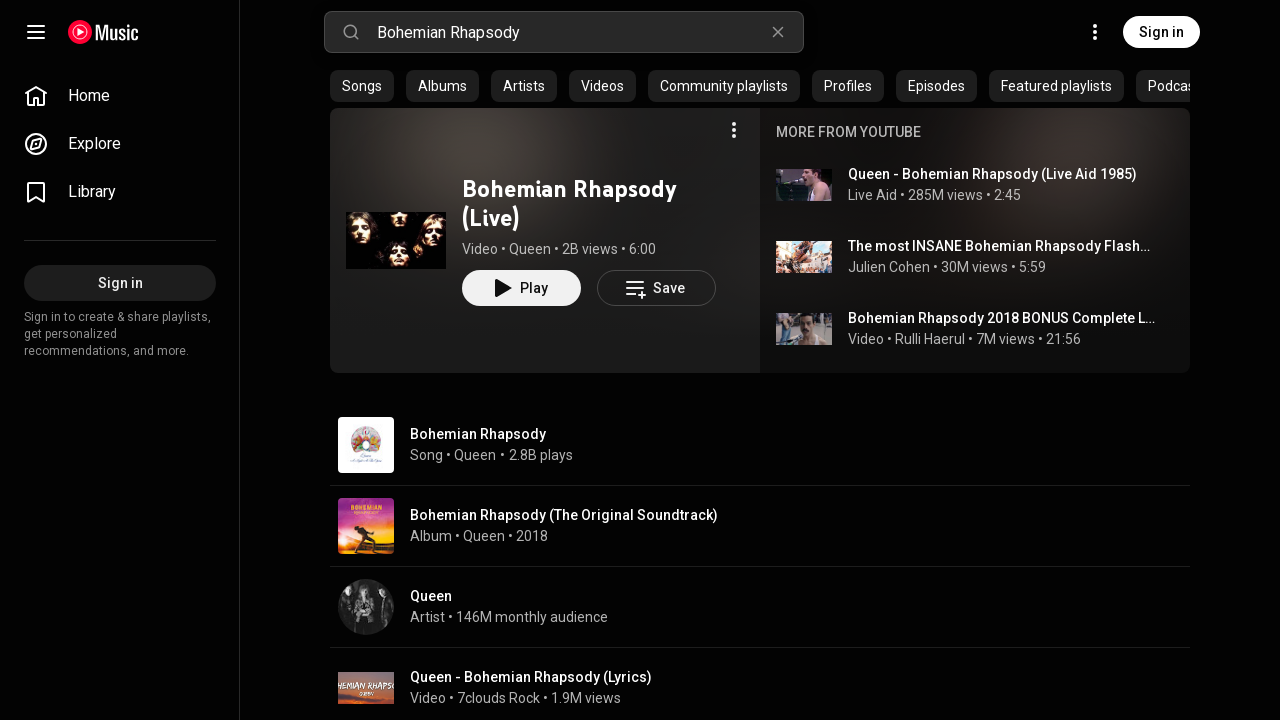

Waited for play button to load on YouTube Music search results for Bohemian Rhapsody
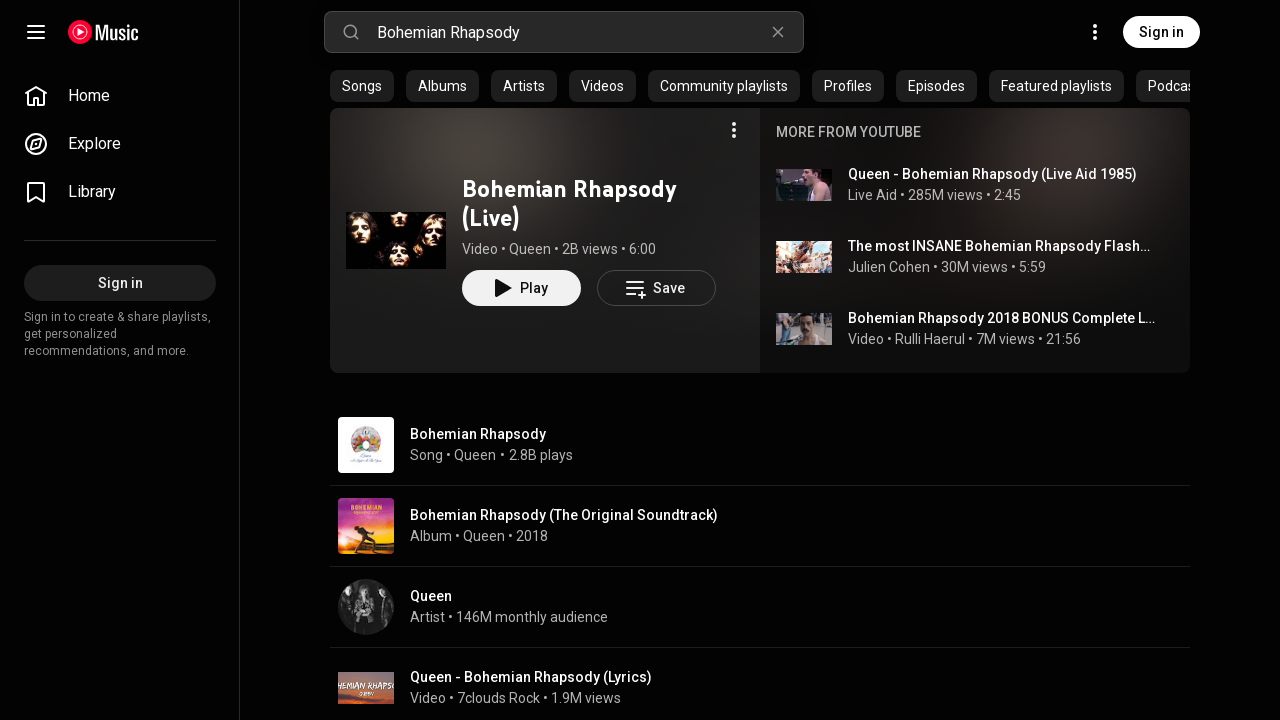

Clicked play button to start playback of Bohemian Rhapsody at (396, 240) on #play-button
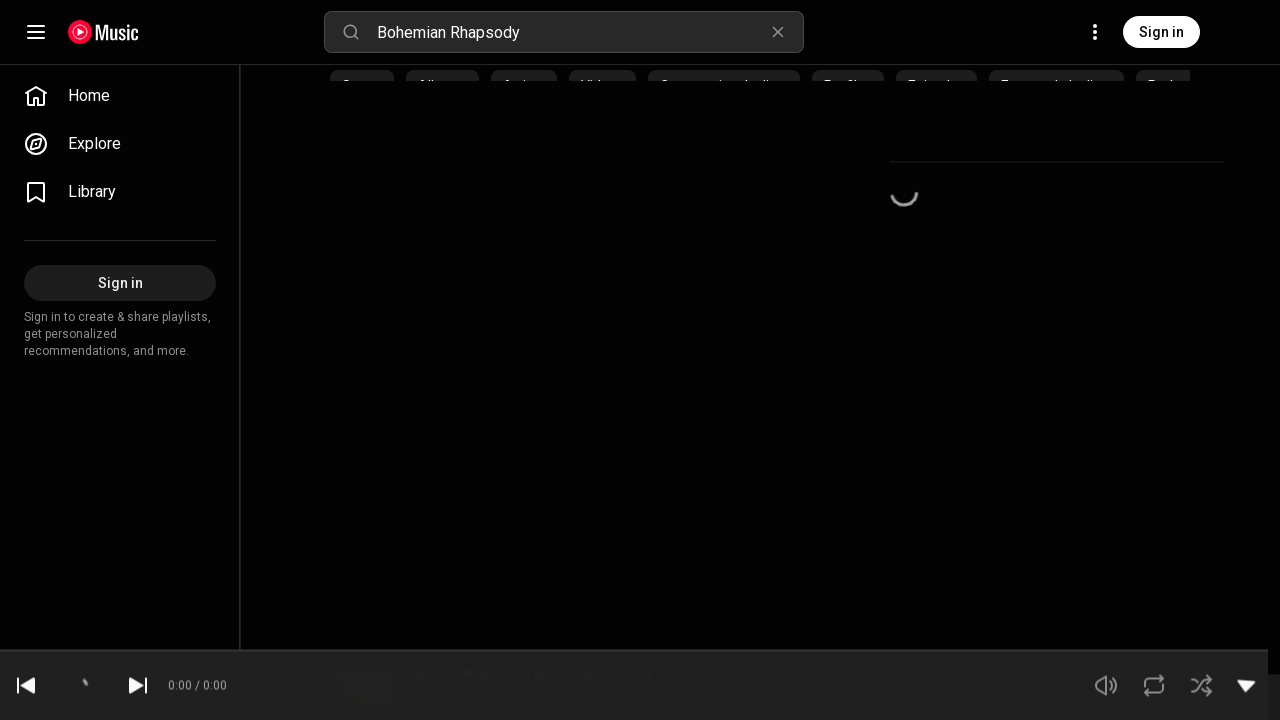

Waited 2 seconds for playback to start
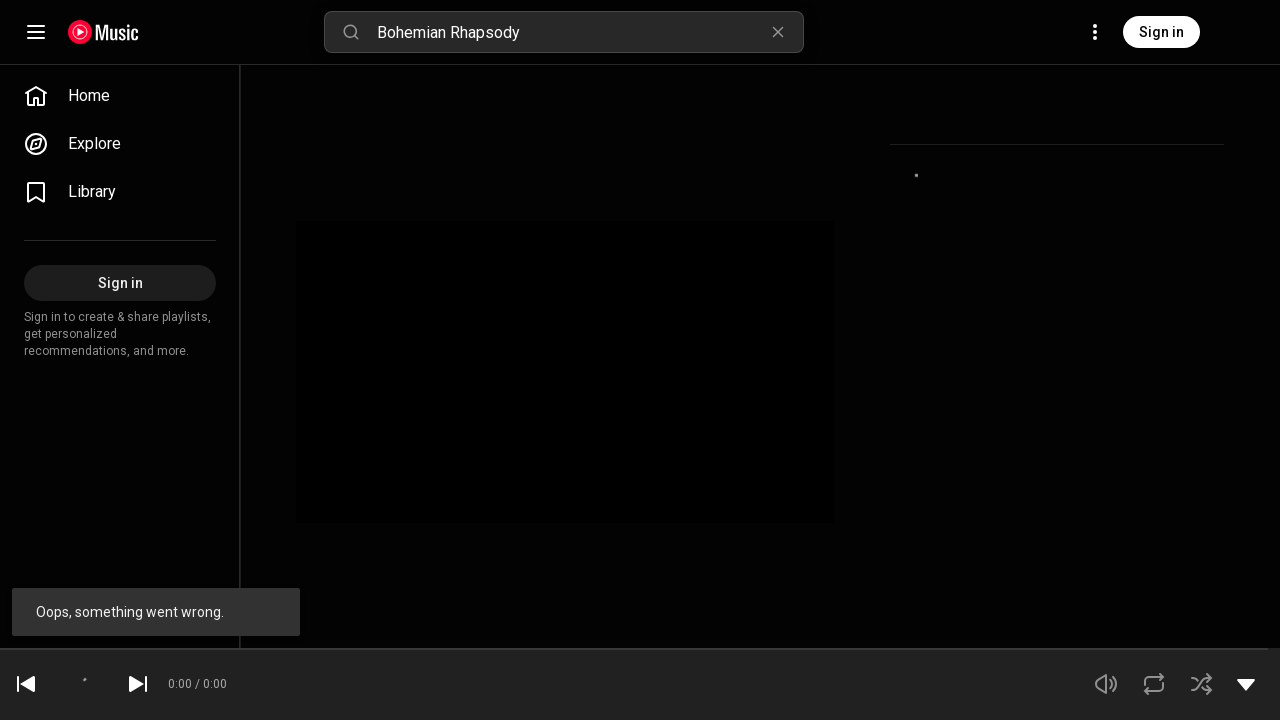

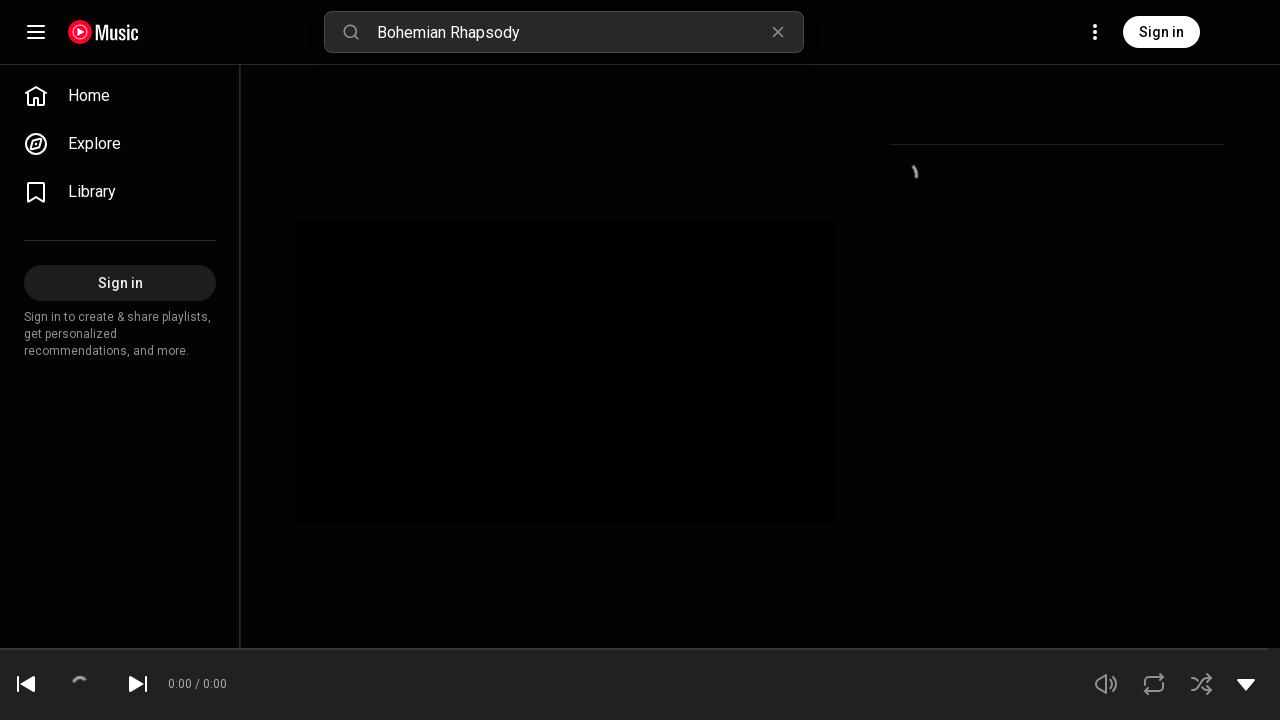